Tests JavaScript alert handling by filling a name field, triggering an alert, accepting it, then triggering a confirm dialog and dismissing it.

Starting URL: https://rahulshettyacademy.com/AutomationPractice/

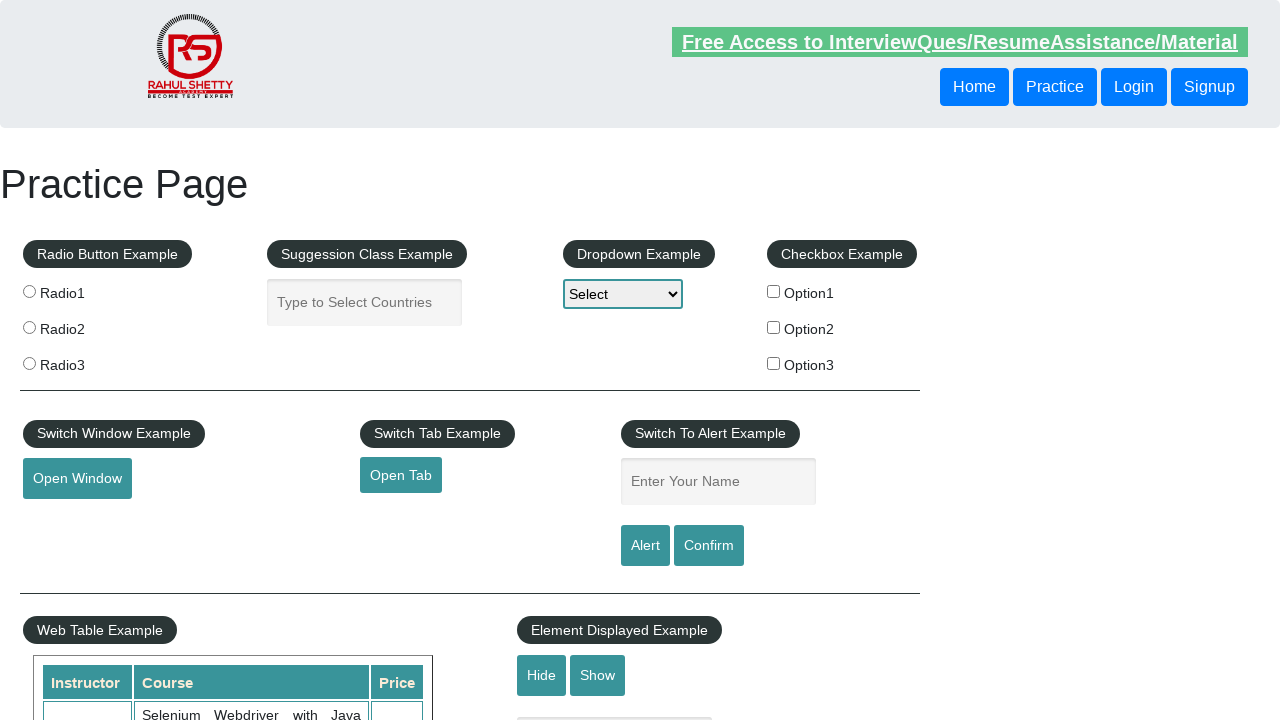

Filled name field with 'Sai Pradeep' for alert test on #name
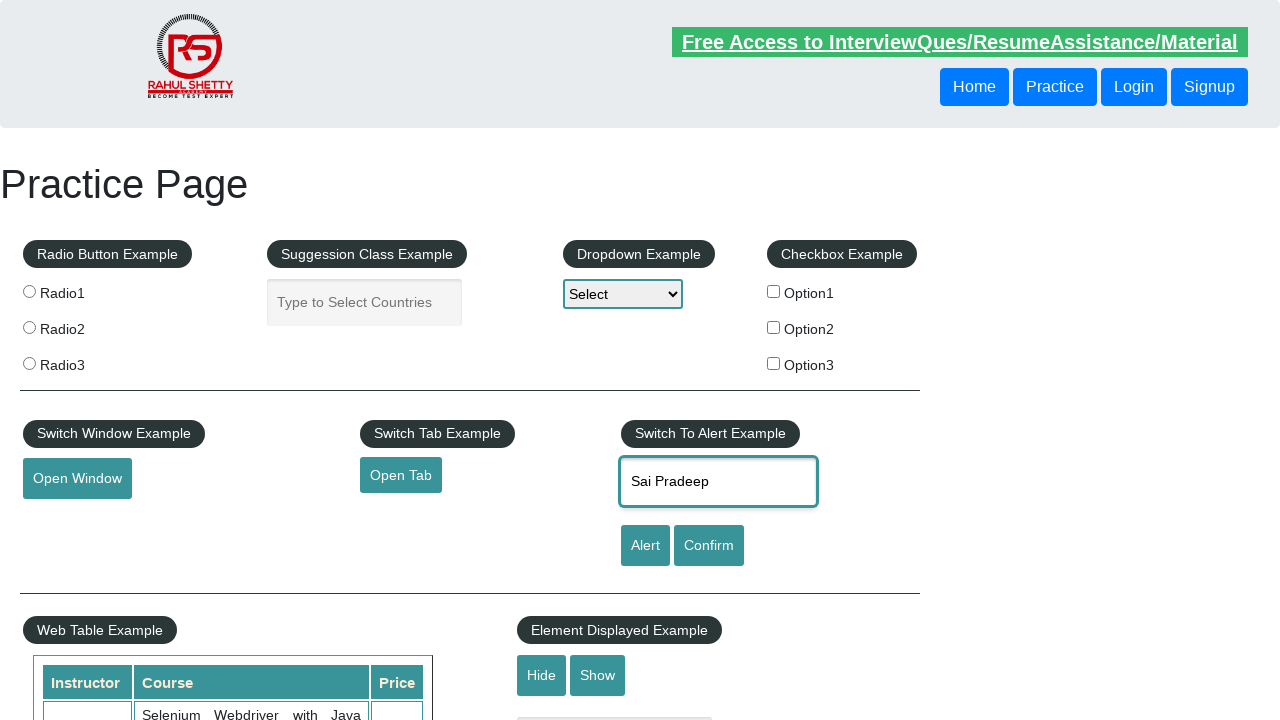

Clicked alert button to trigger JavaScript alert at (645, 546) on #alertbtn
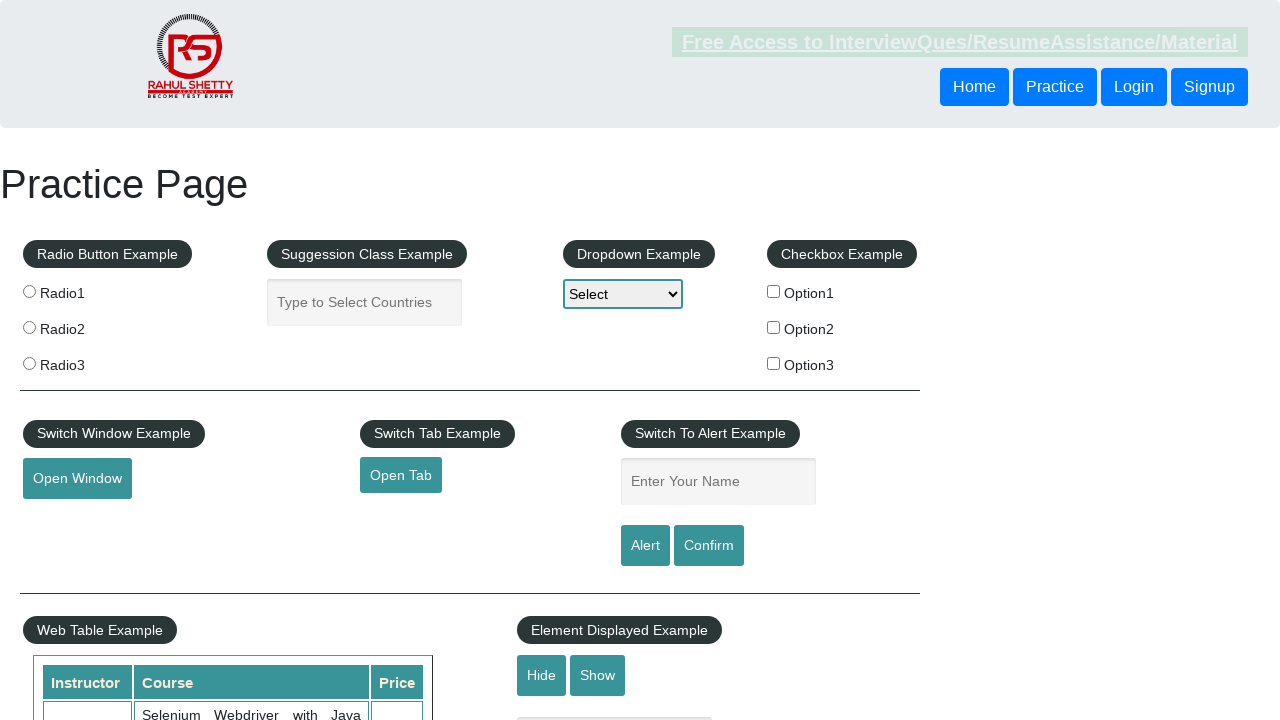

Set up dialog handler to accept alerts
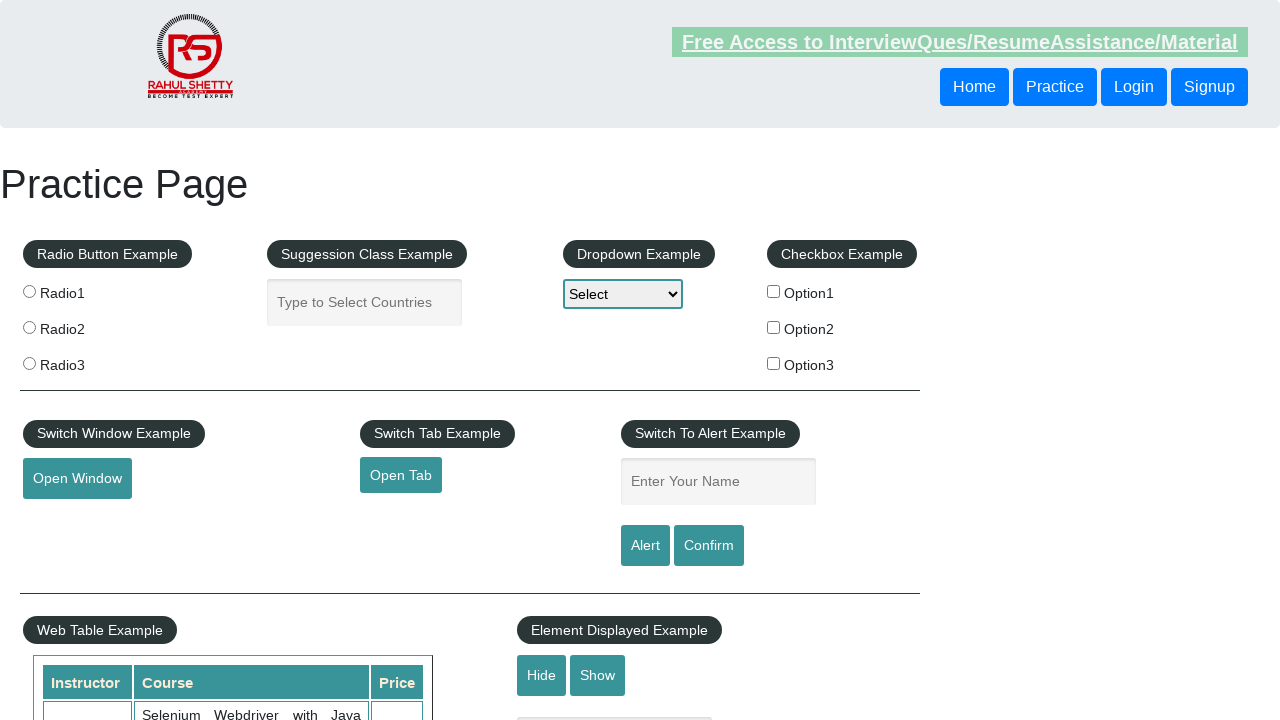

Waited for alert dialog to be processed
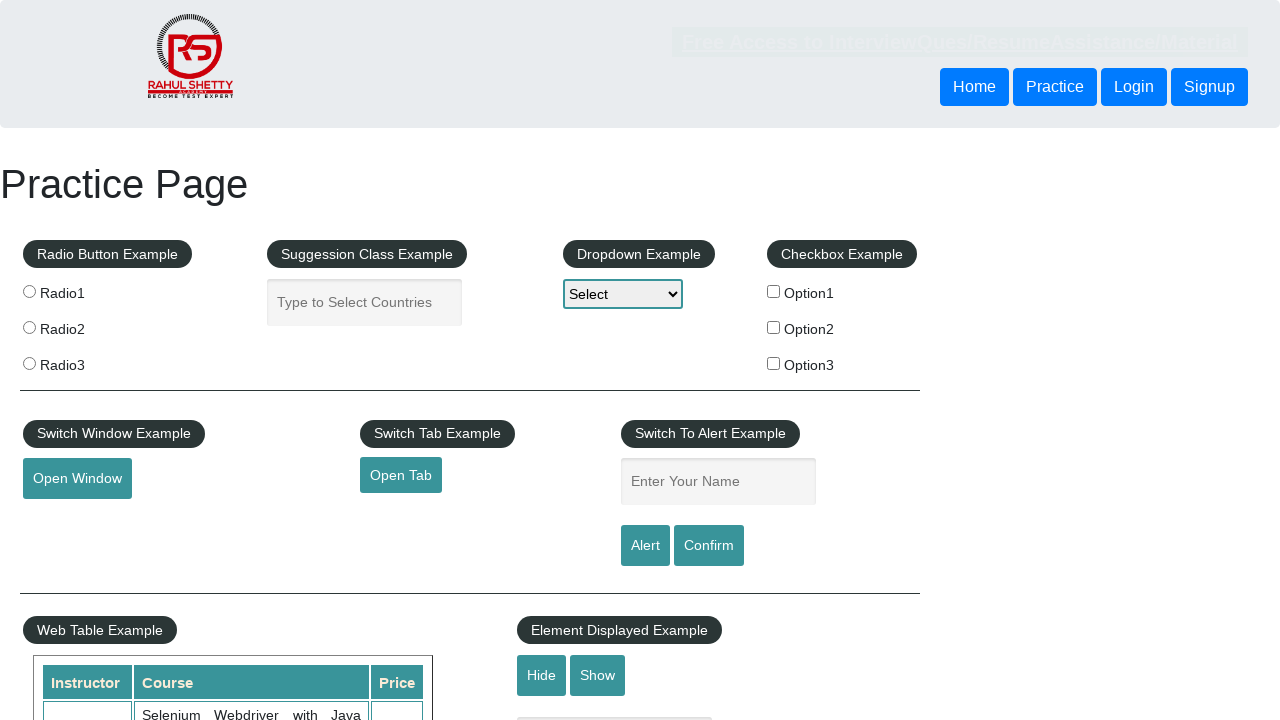

Filled name field with 'Sai Pradeep' for confirm dialog test on #name
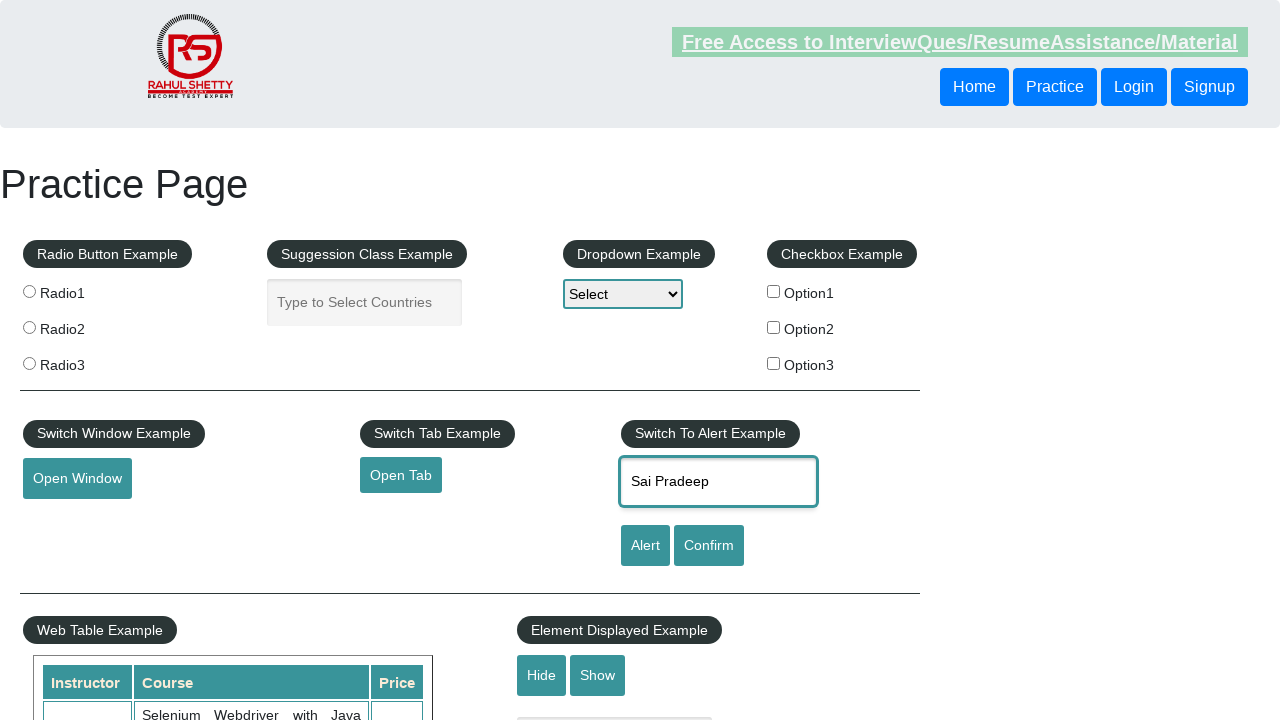

Set up dialog handler to dismiss confirm dialogs
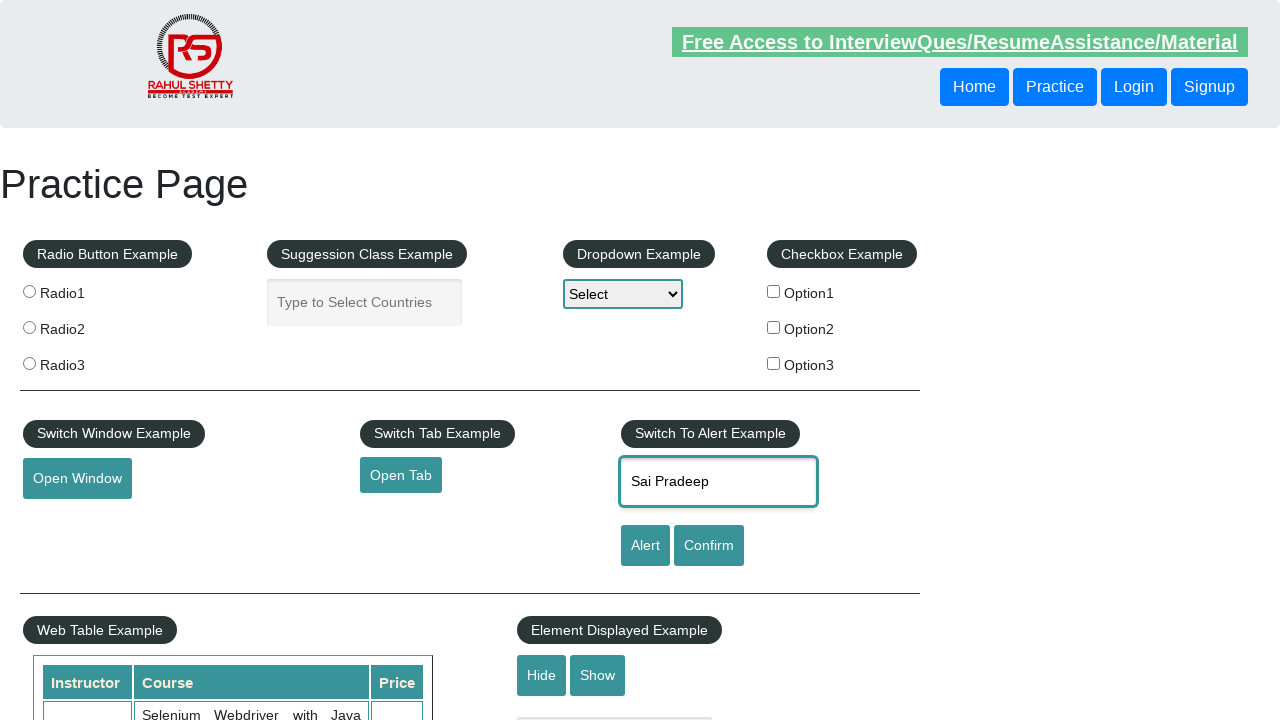

Clicked confirm button to trigger confirm dialog at (709, 546) on #confirmbtn
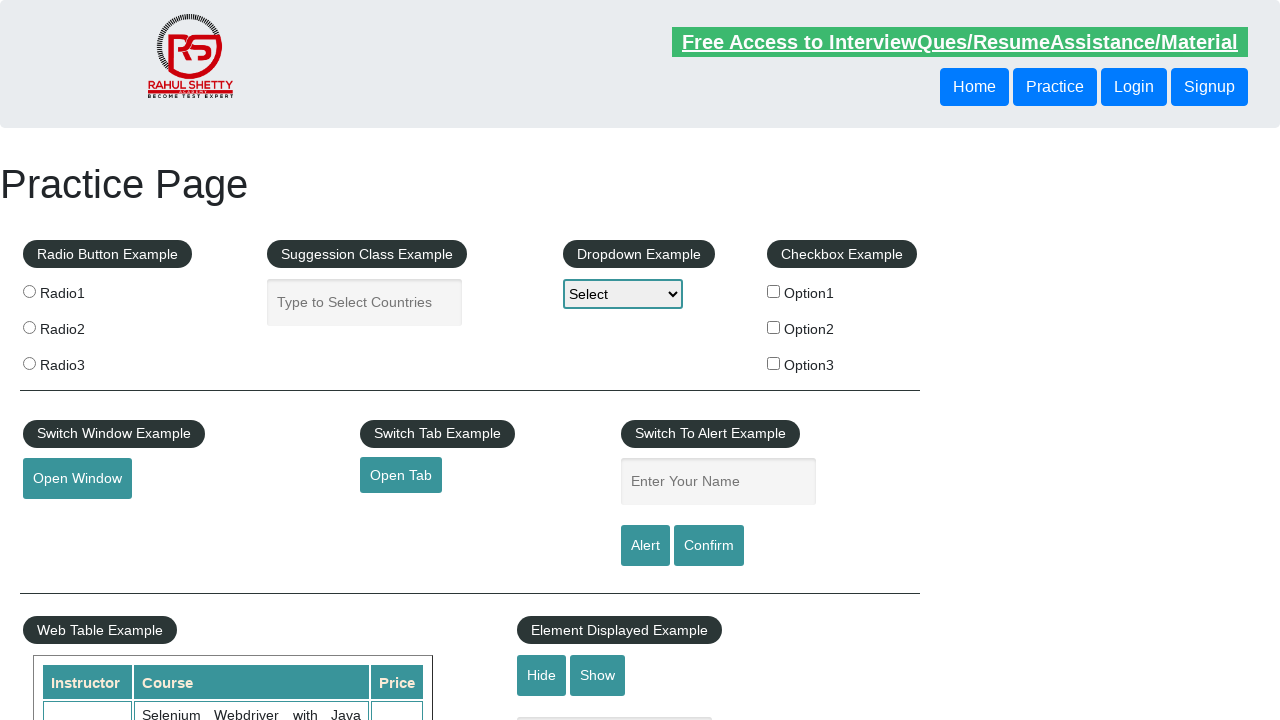

Waited for confirm dialog to be dismissed
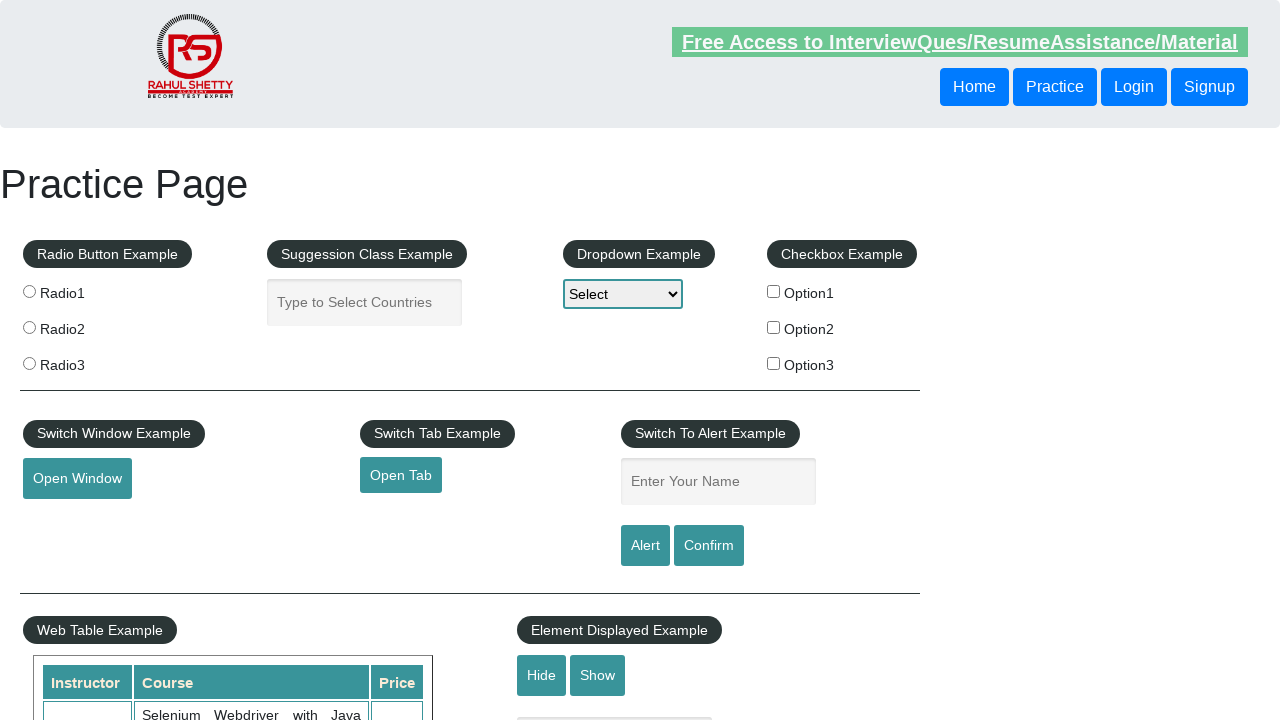

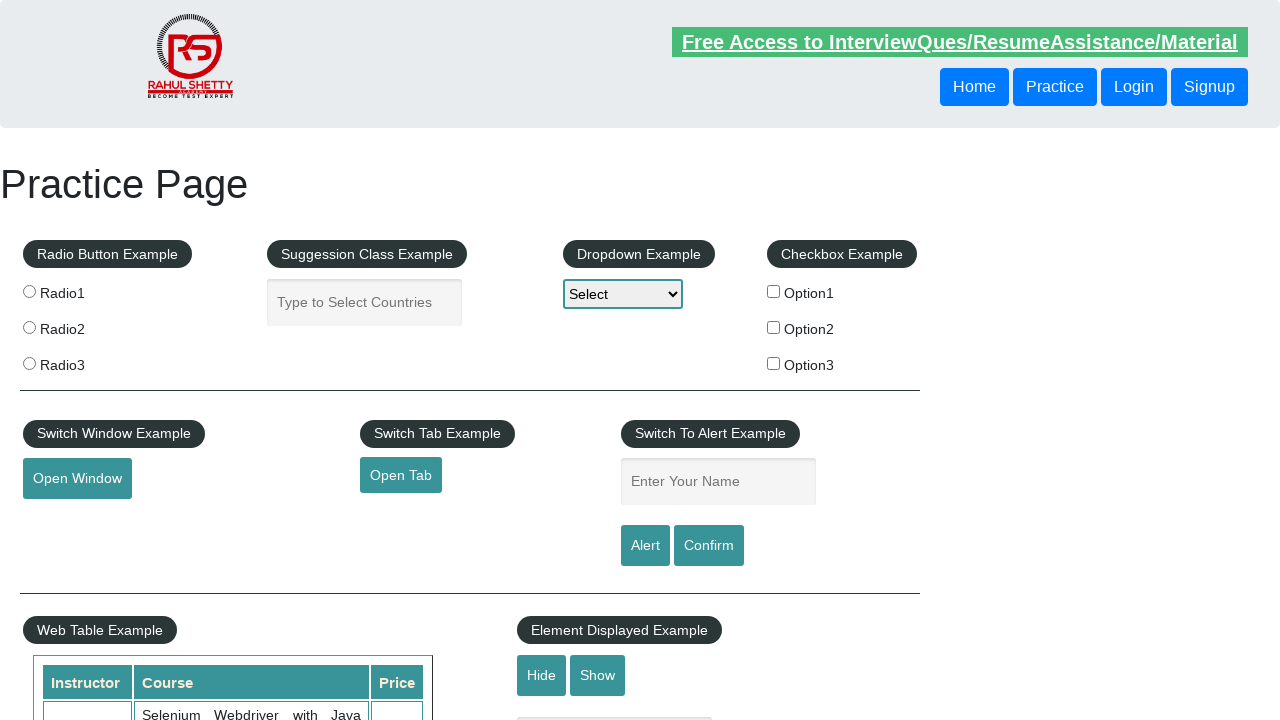